Tests dropdown selection using the Select helper to choose "Option 1" by visible text

Starting URL: https://the-internet.herokuapp.com/dropdown

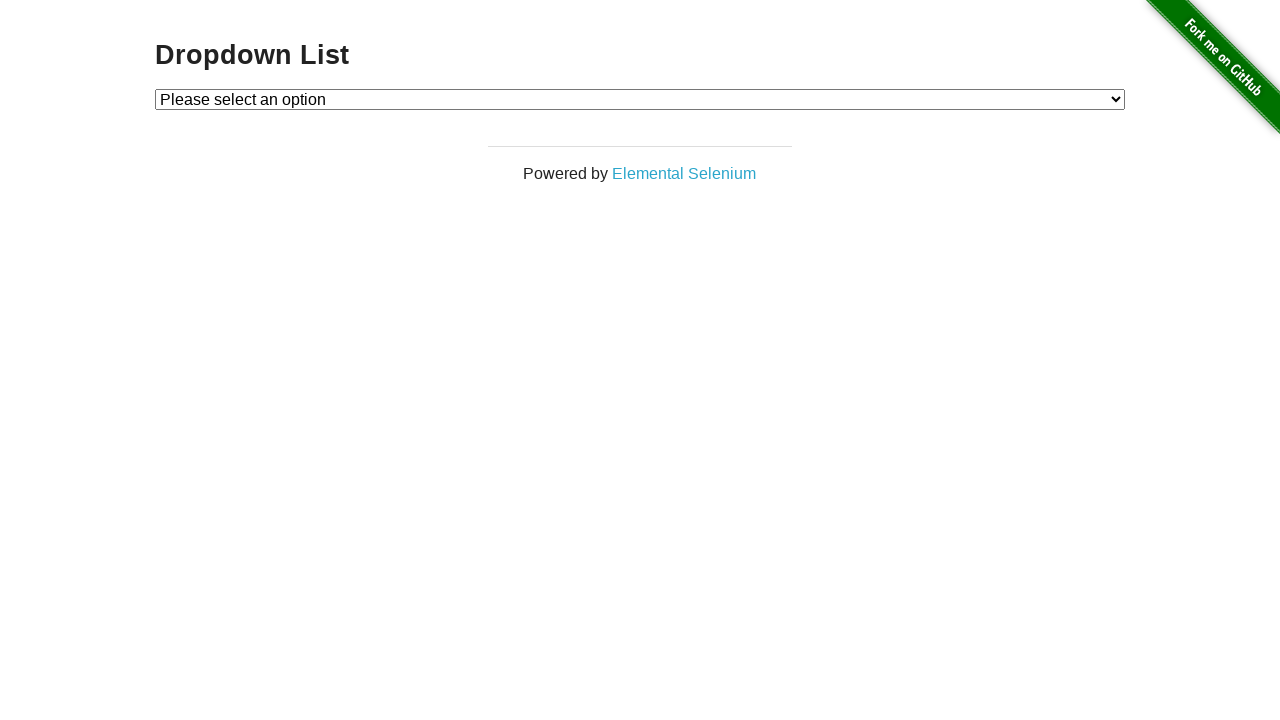

Navigated to dropdown test page
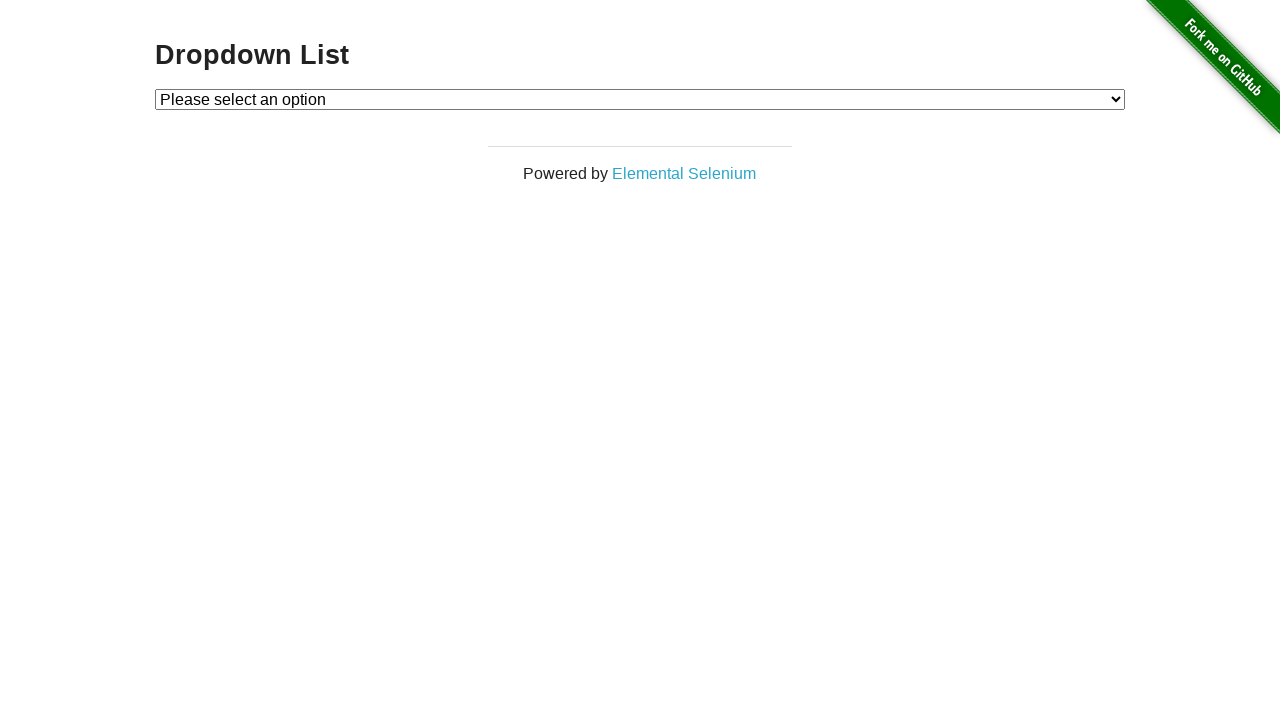

Selected 'Option 1' from dropdown using visible text on #dropdown
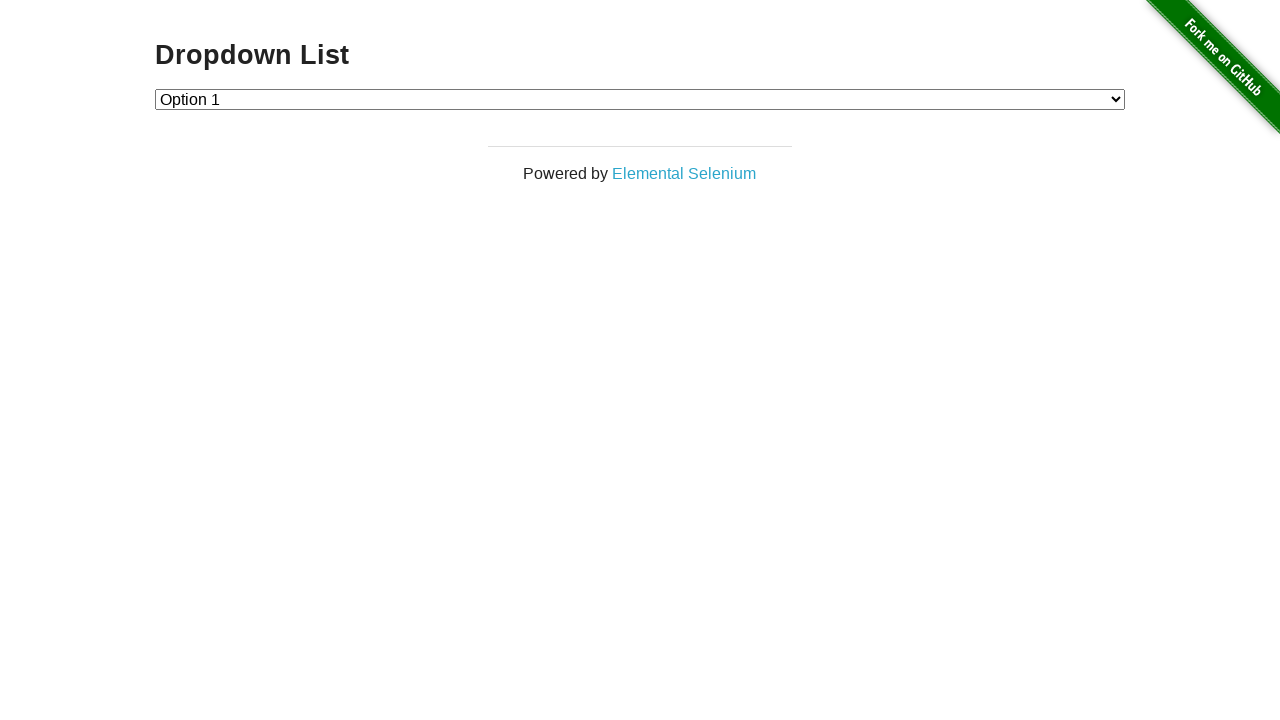

Retrieved selected dropdown option text
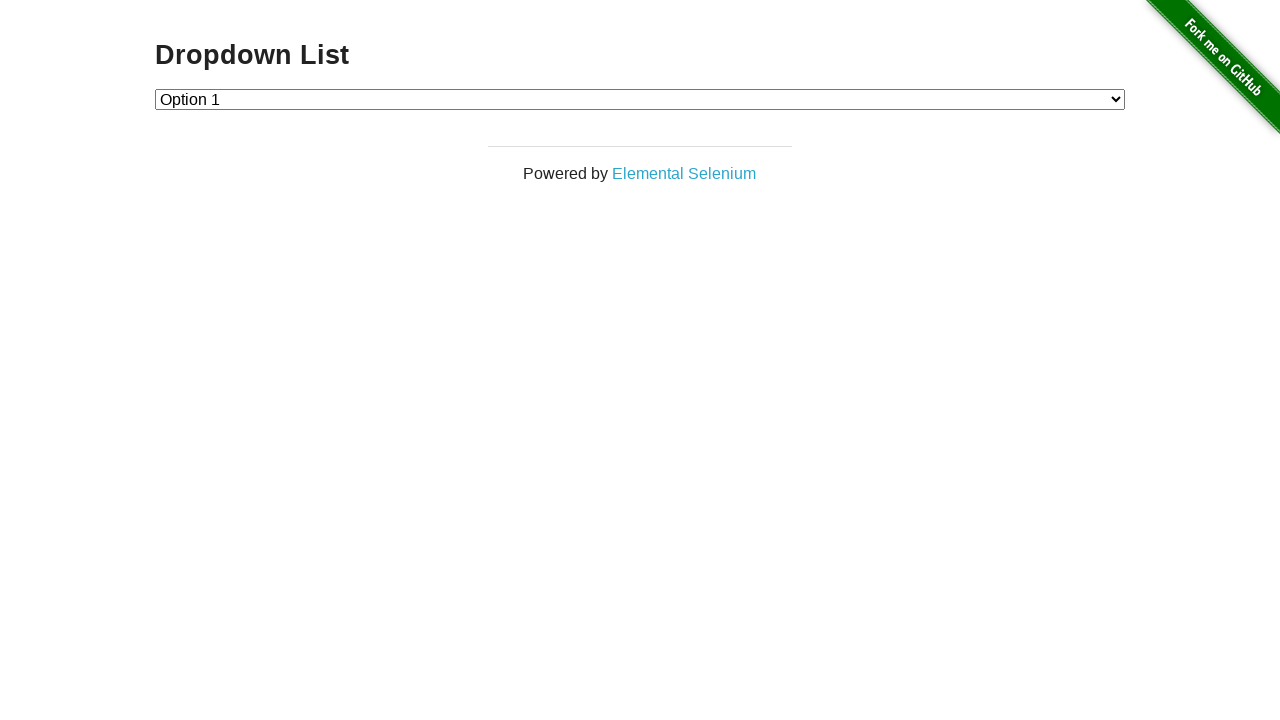

Verified that 'Option 1' is correctly selected
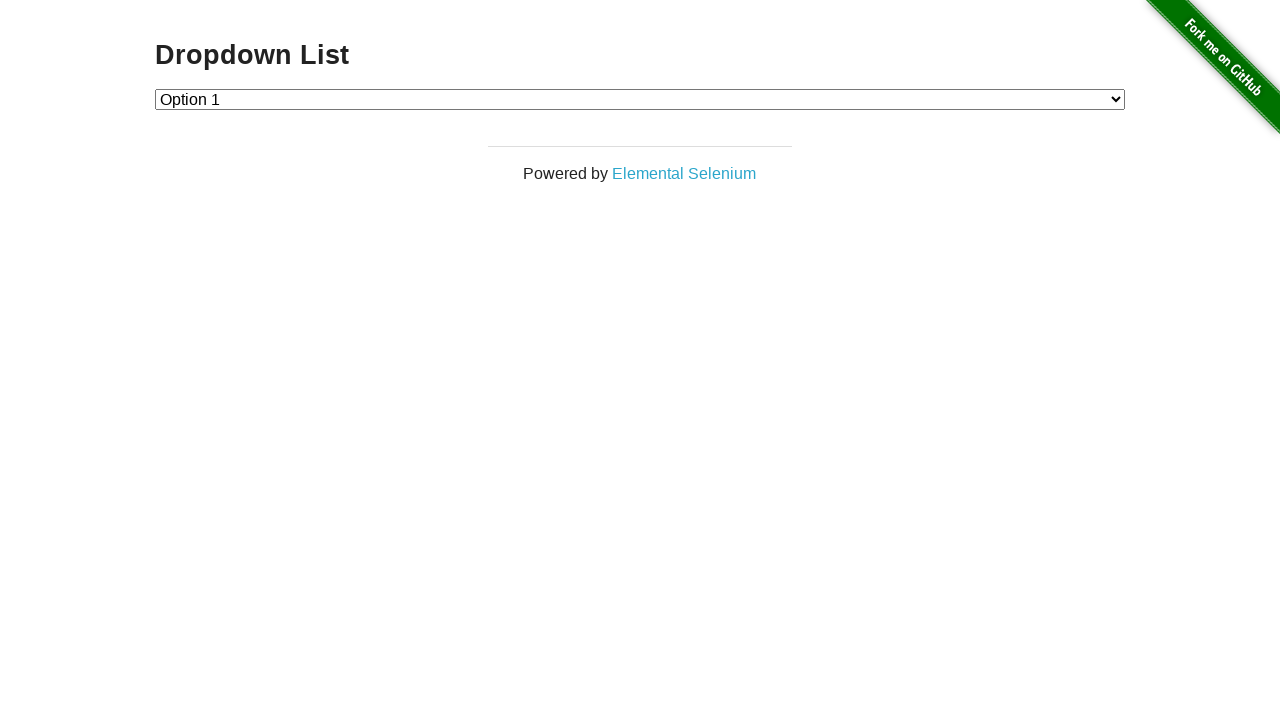

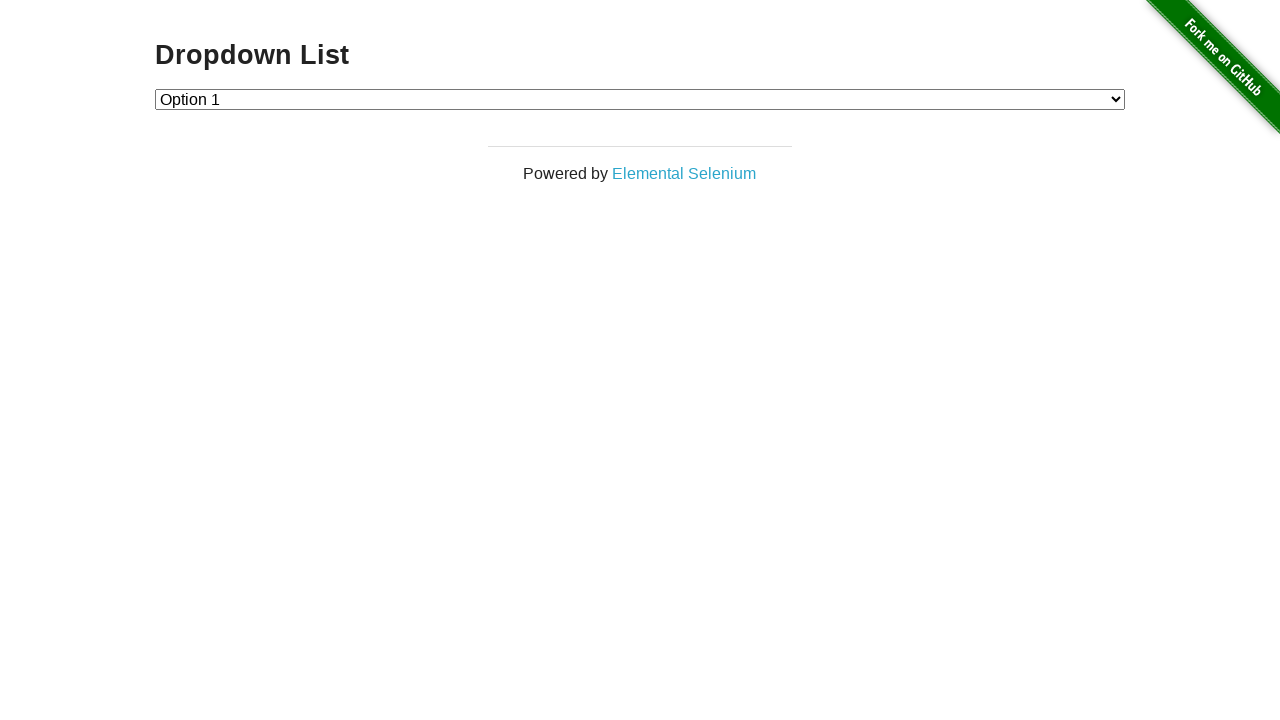